Tests frames page by clicking the Frames link and verifying the presence of Nested Frames and iFrame hyperlinks

Starting URL: https://the-internet.herokuapp.com

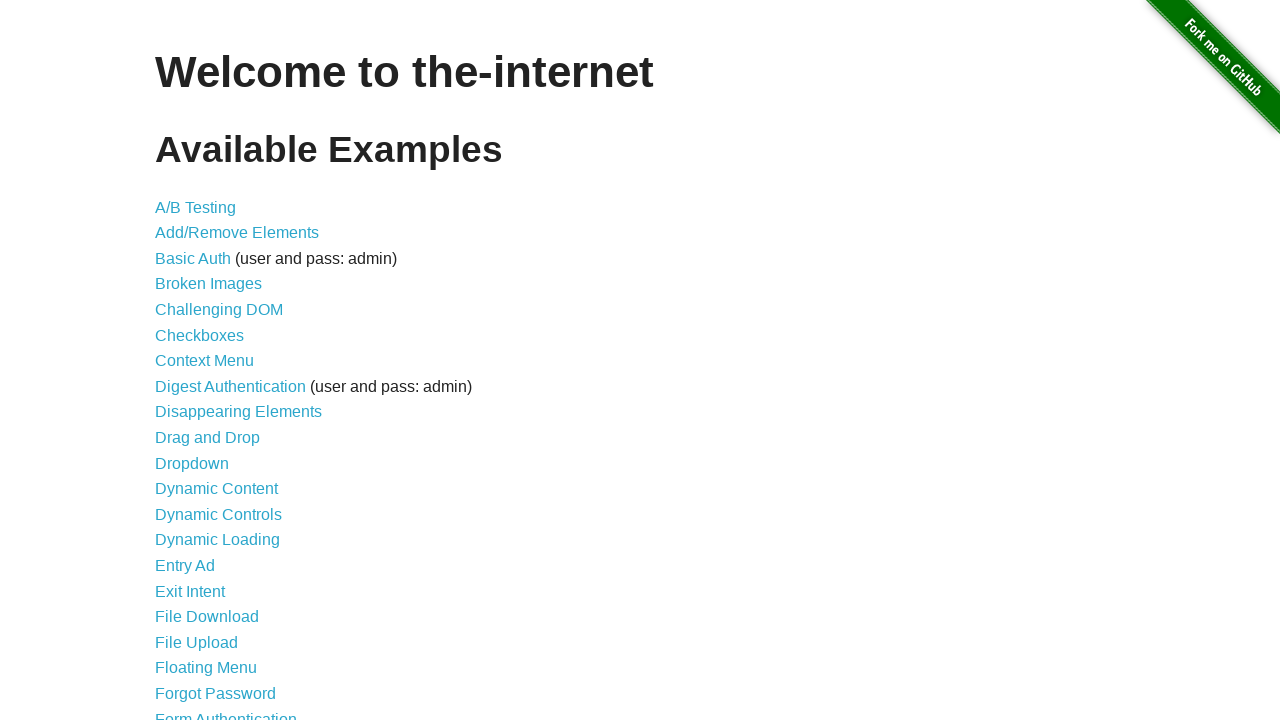

Clicked on Frames link at (182, 361) on xpath=//a[contains(@href,'/frames')]
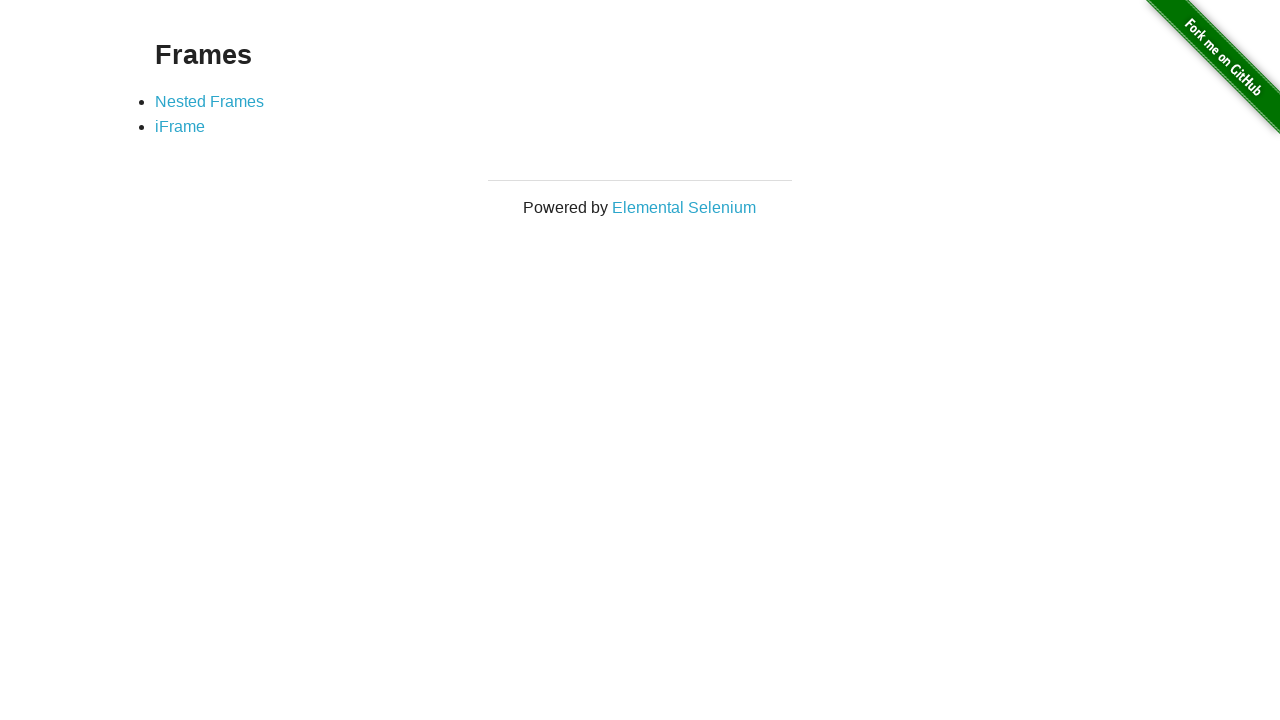

Nested Frames hyperlink is present
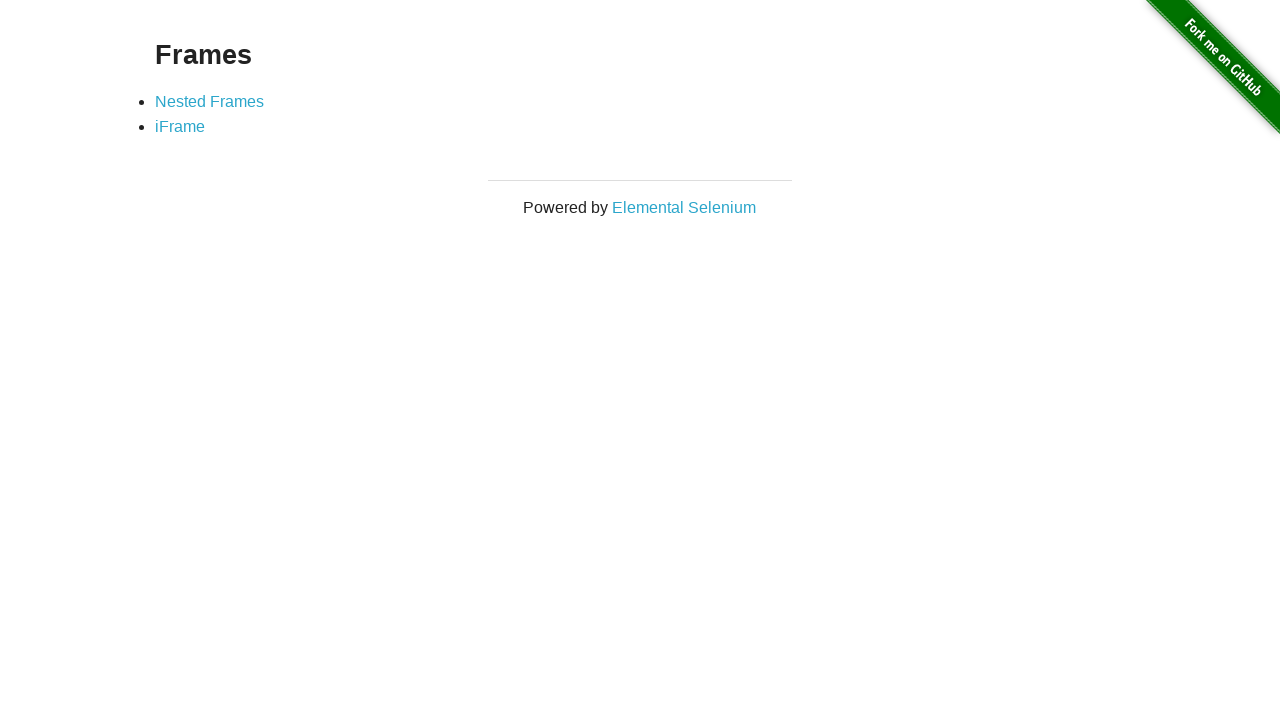

iFrame hyperlink is present
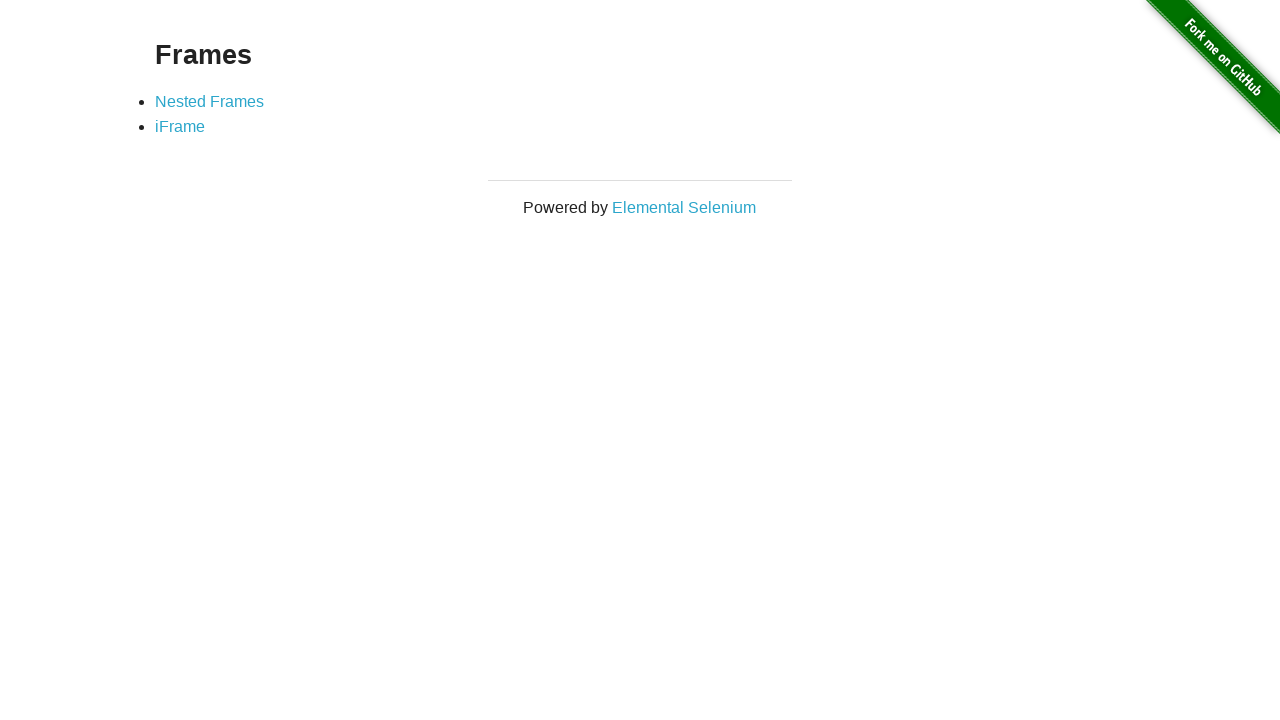

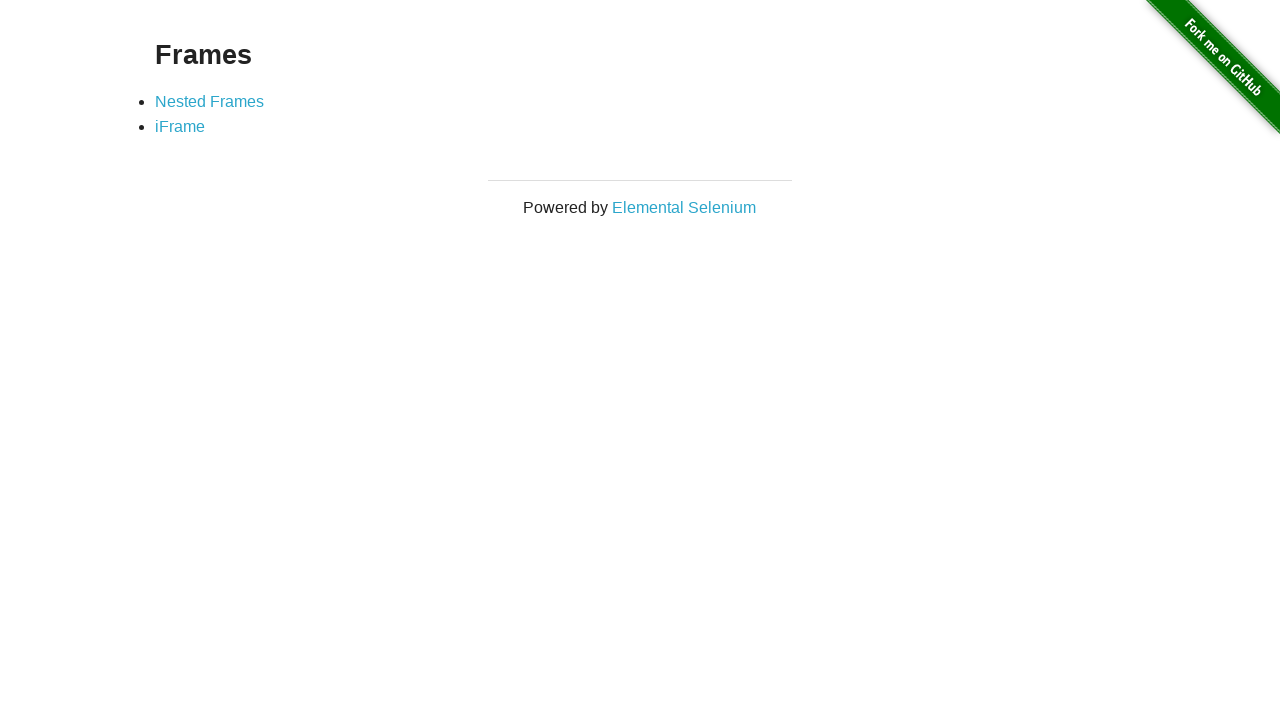